Navigates to a practice automation page and interacts with a product table to verify row count, column count, and specific row data

Starting URL: https://www.rahulshettyacademy.com/AutomationPractice/

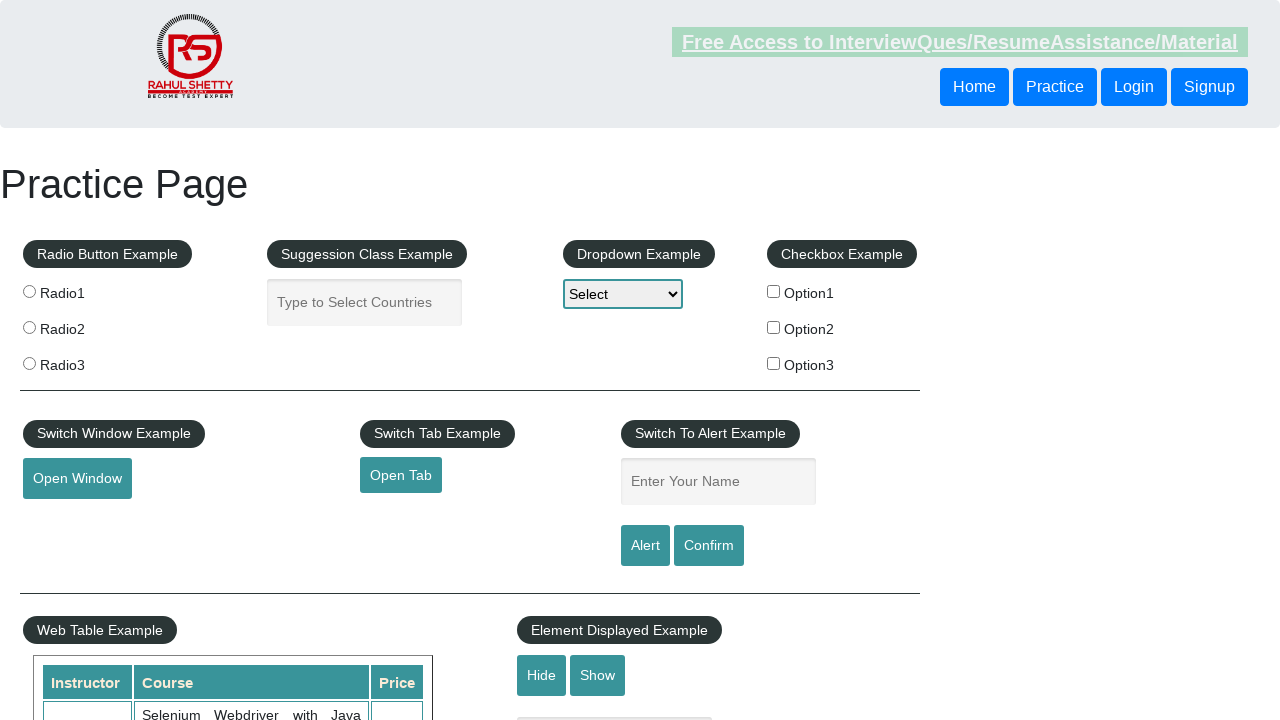

Waited for product table to load
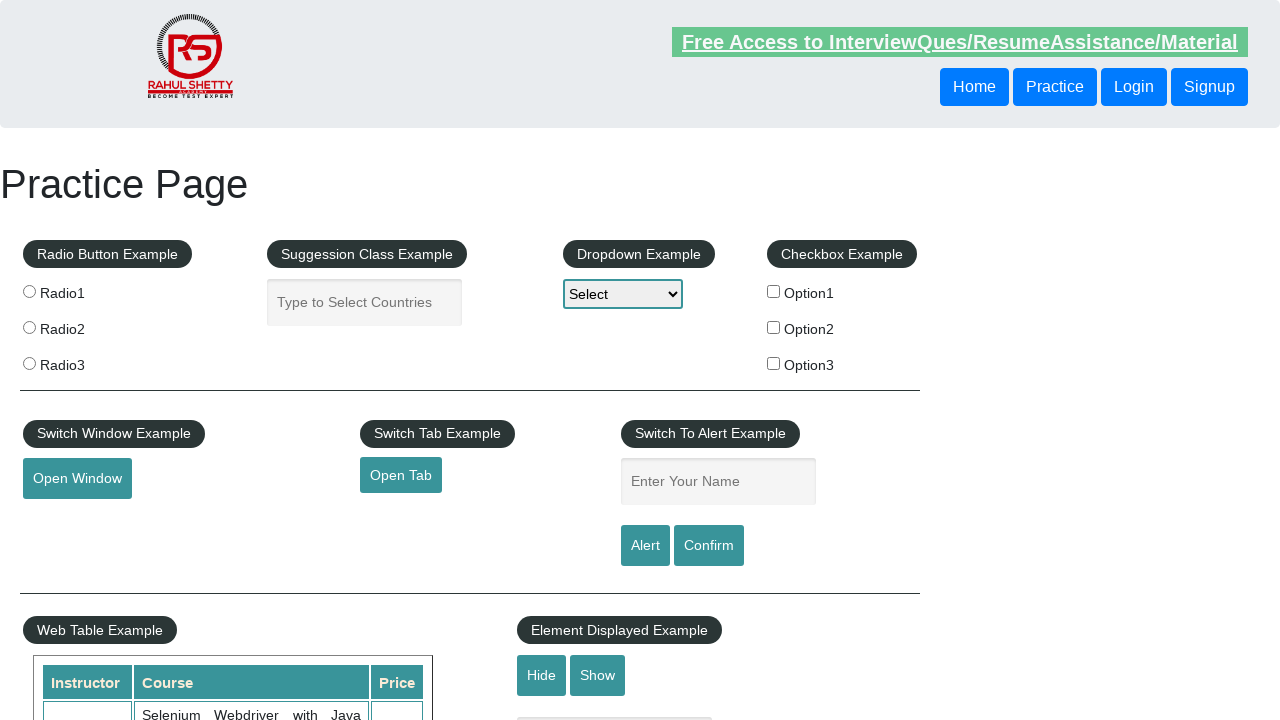

Located product table element
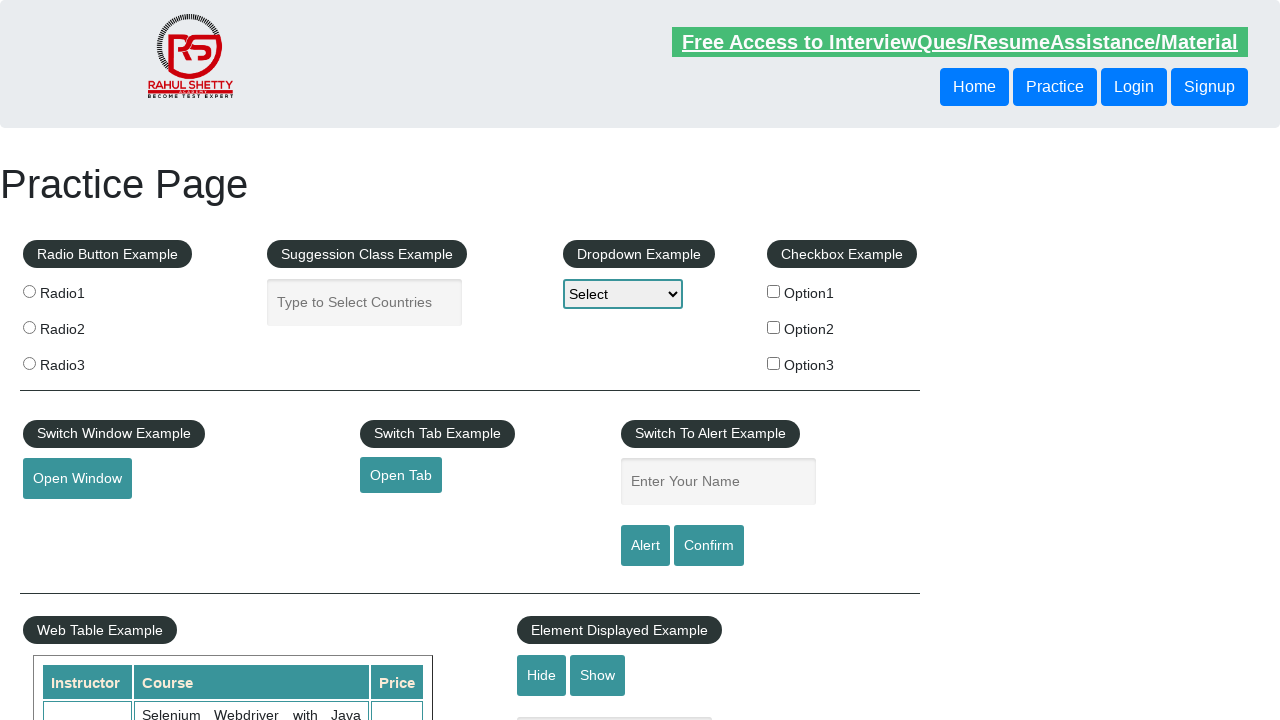

Retrieved row count: 21 rows
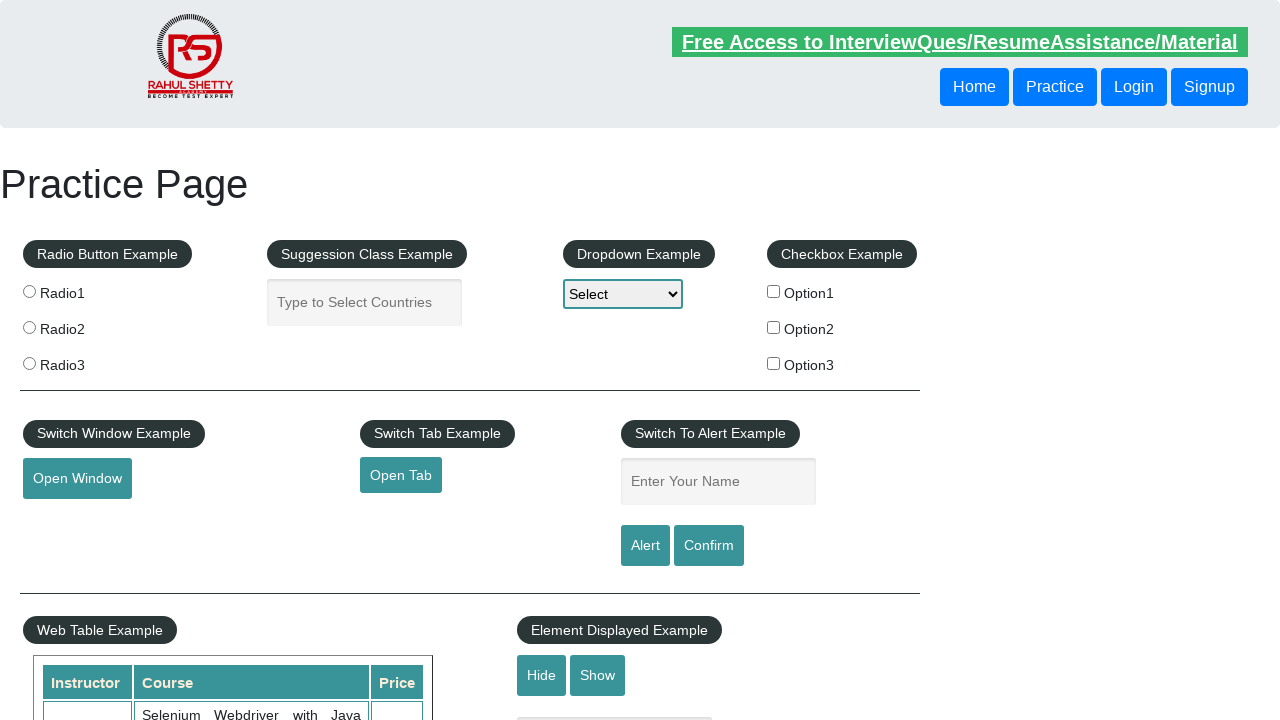

Retrieved column count: 7 columns
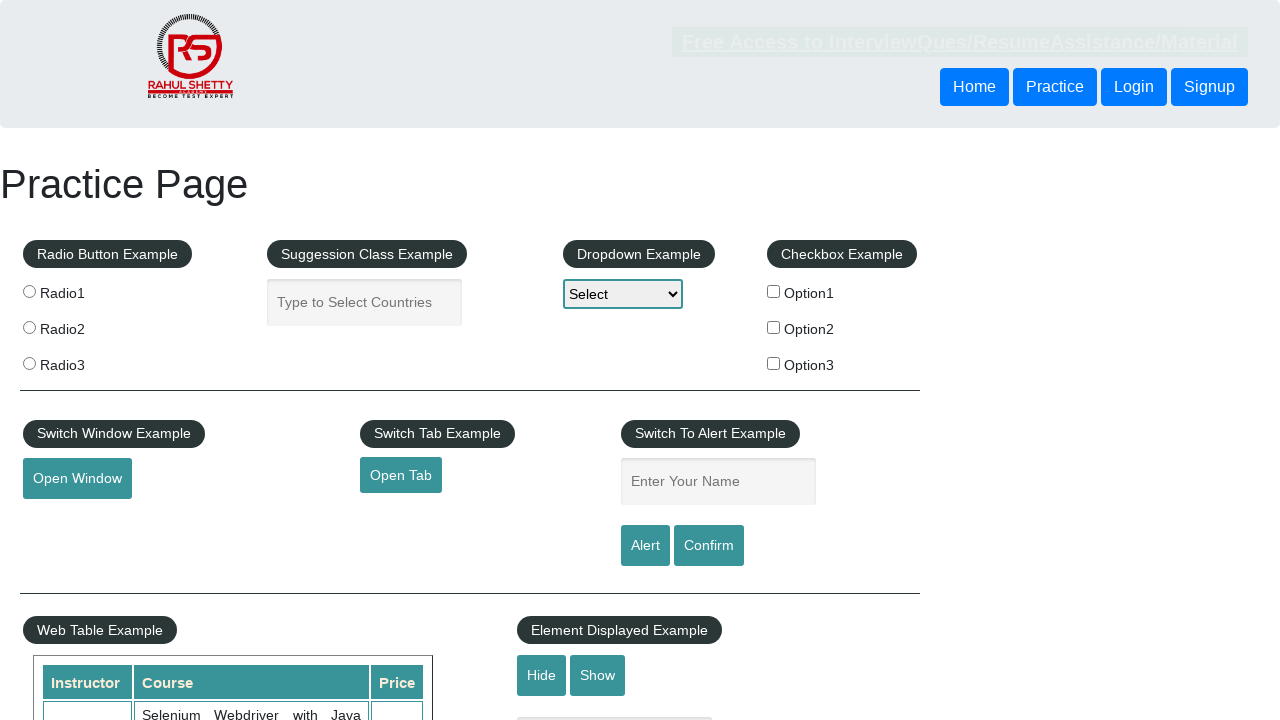

Located 3rd row in product table
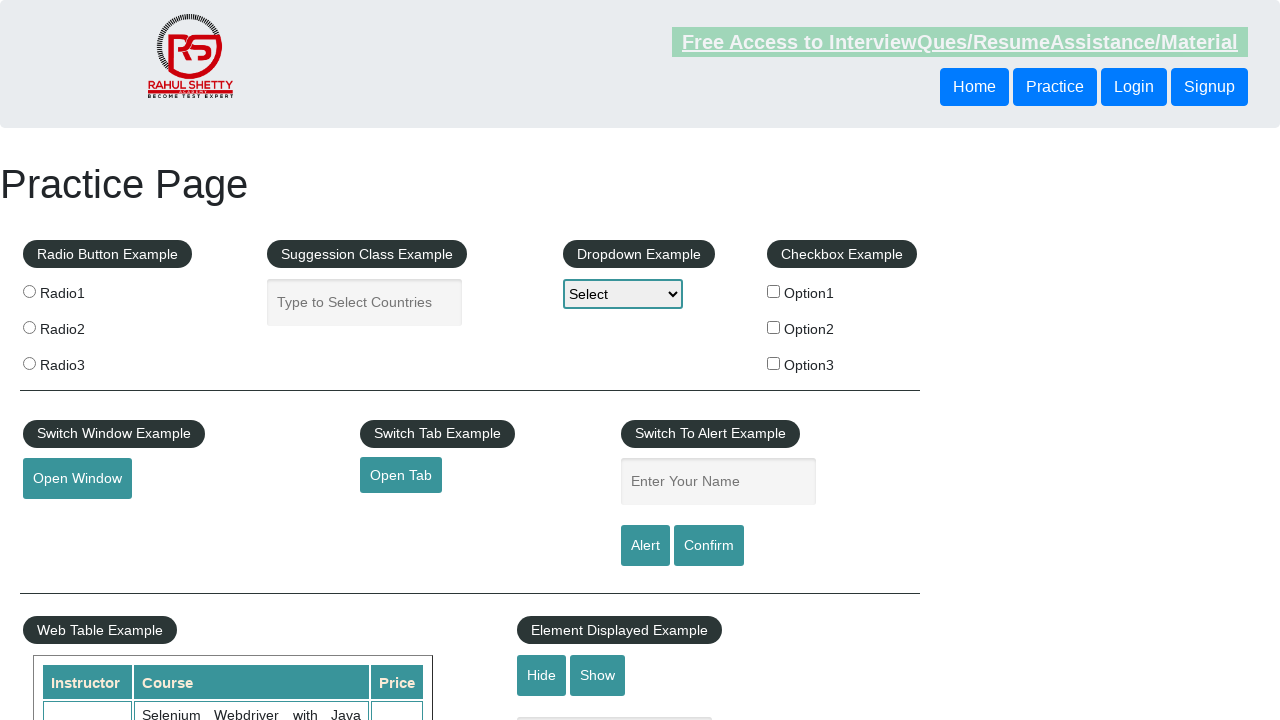

Retrieved first cell from 3rd row: 'Rahul Shetty'
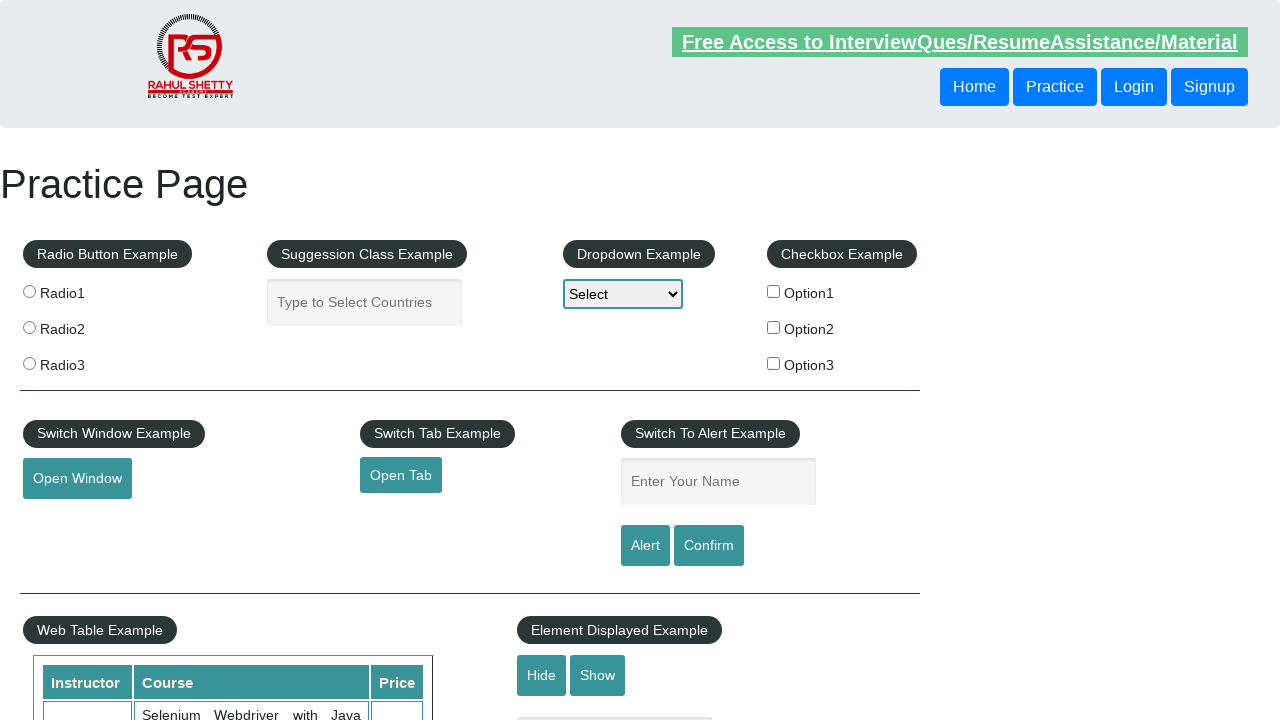

Retrieved second cell from 3rd row: 'Learn SQL in Practical + Database Testing from Scratch'
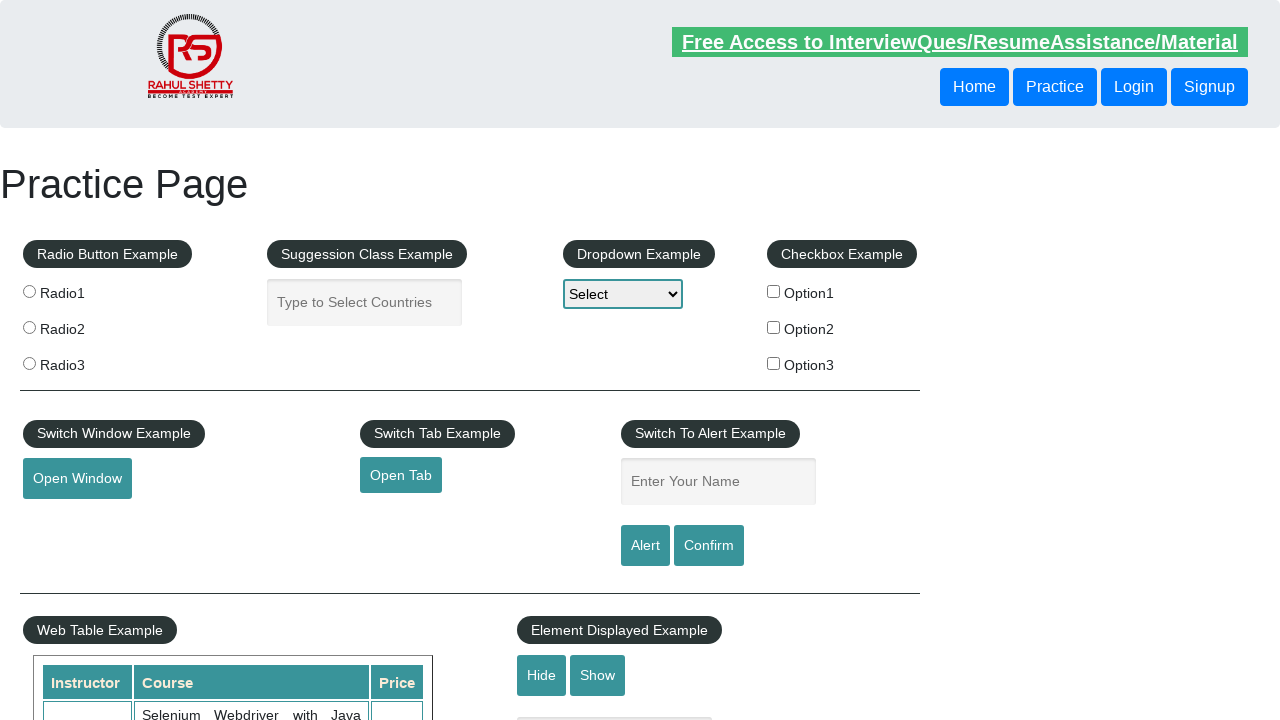

Retrieved third cell from 3rd row: '25'
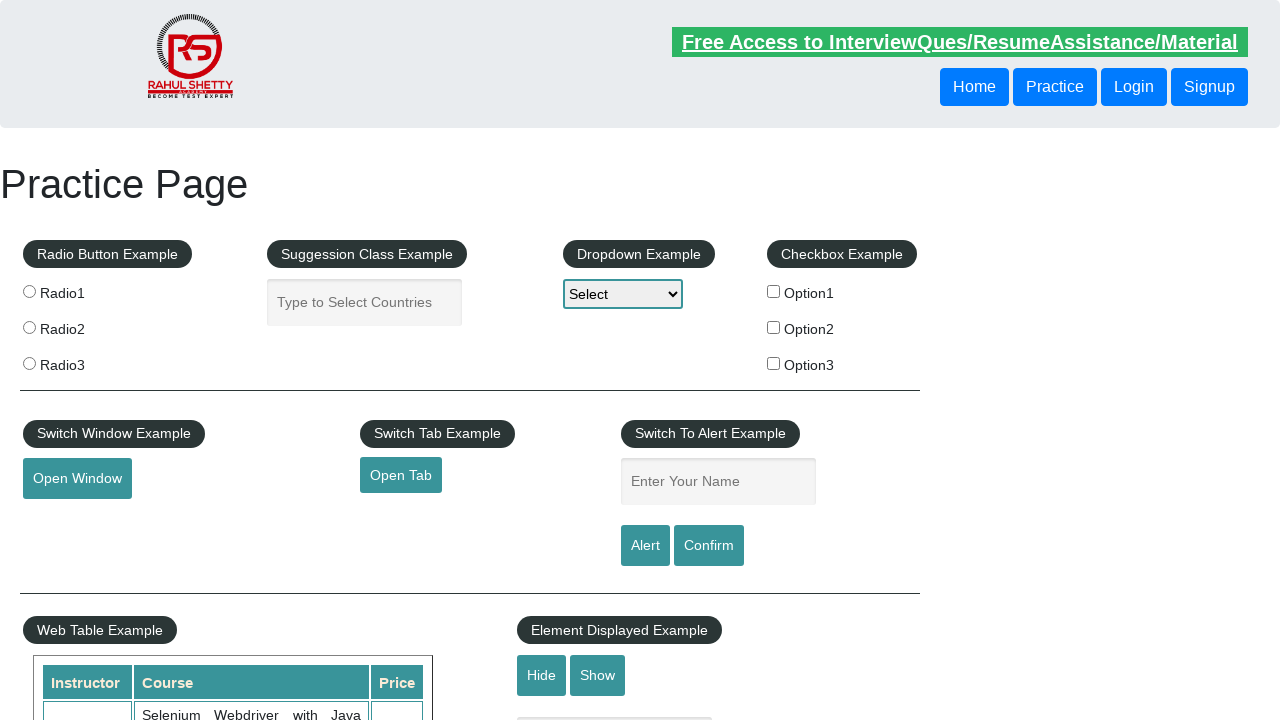

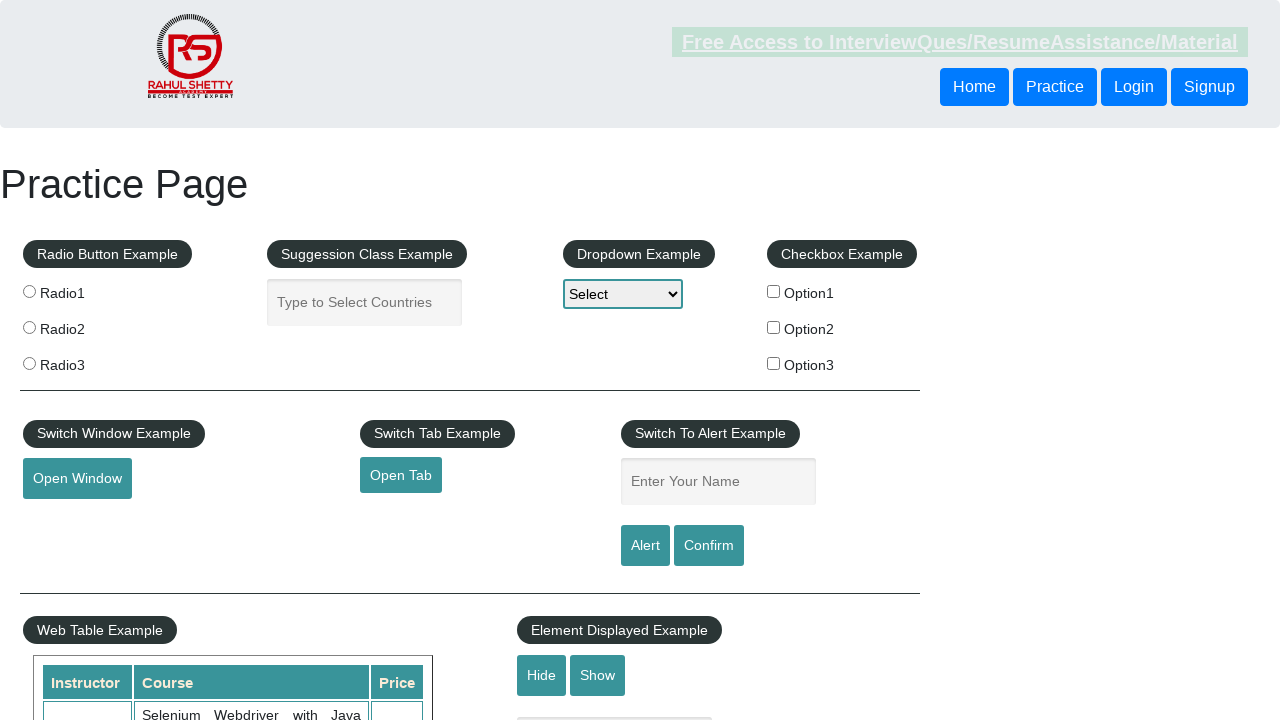